Navigates to Flipkart e-commerce website and maximizes the browser window

Starting URL: https://www.flipkart.com/

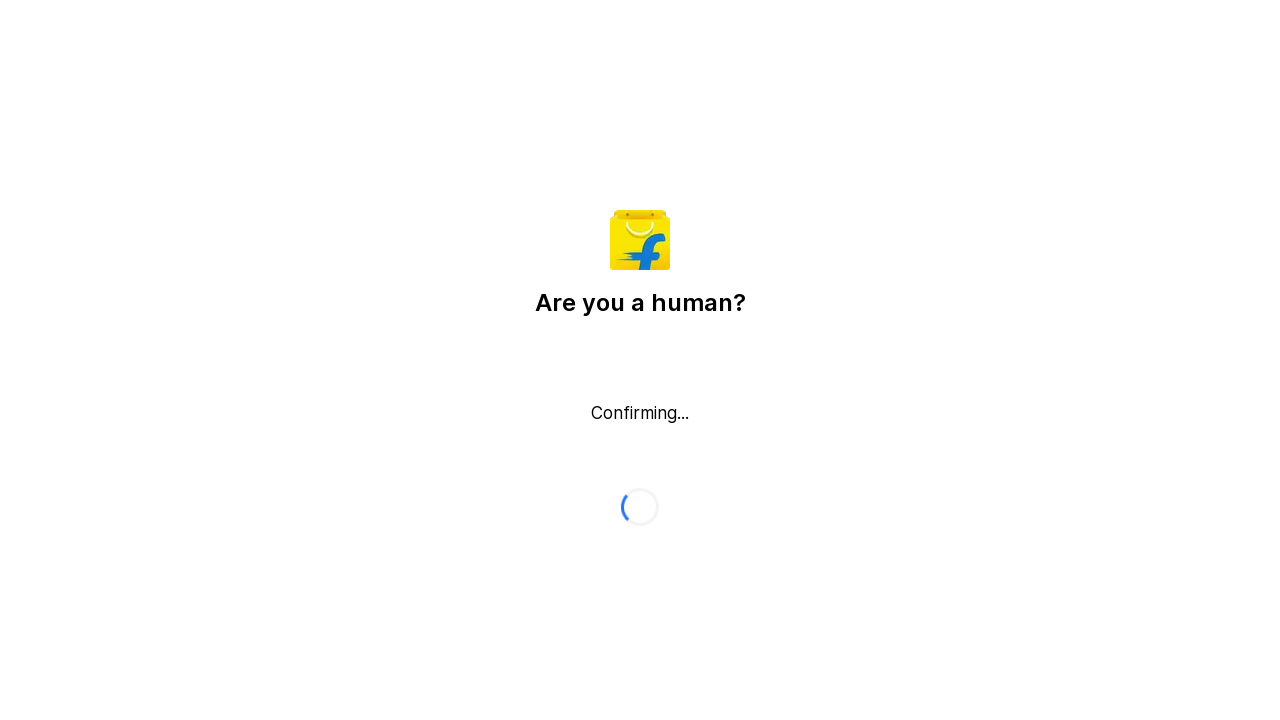

Waited for Flipkart homepage to load (domcontentloaded)
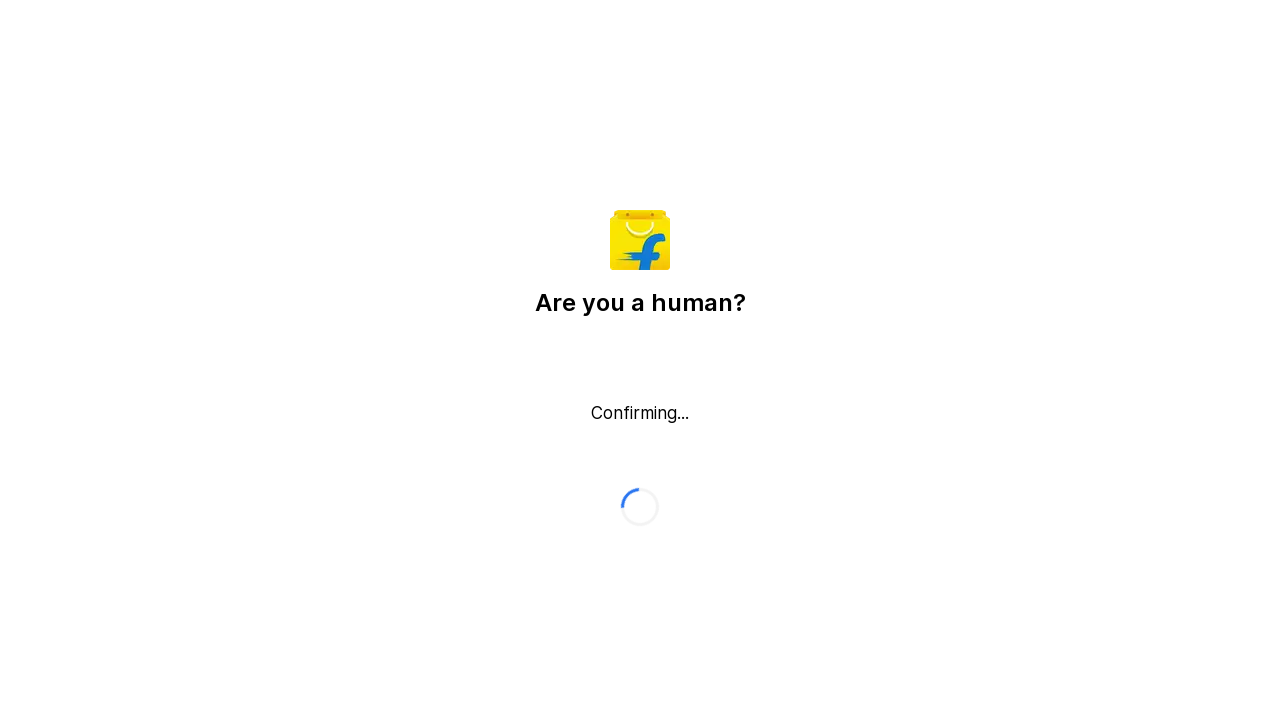

Maximized browser window to 1920x1080
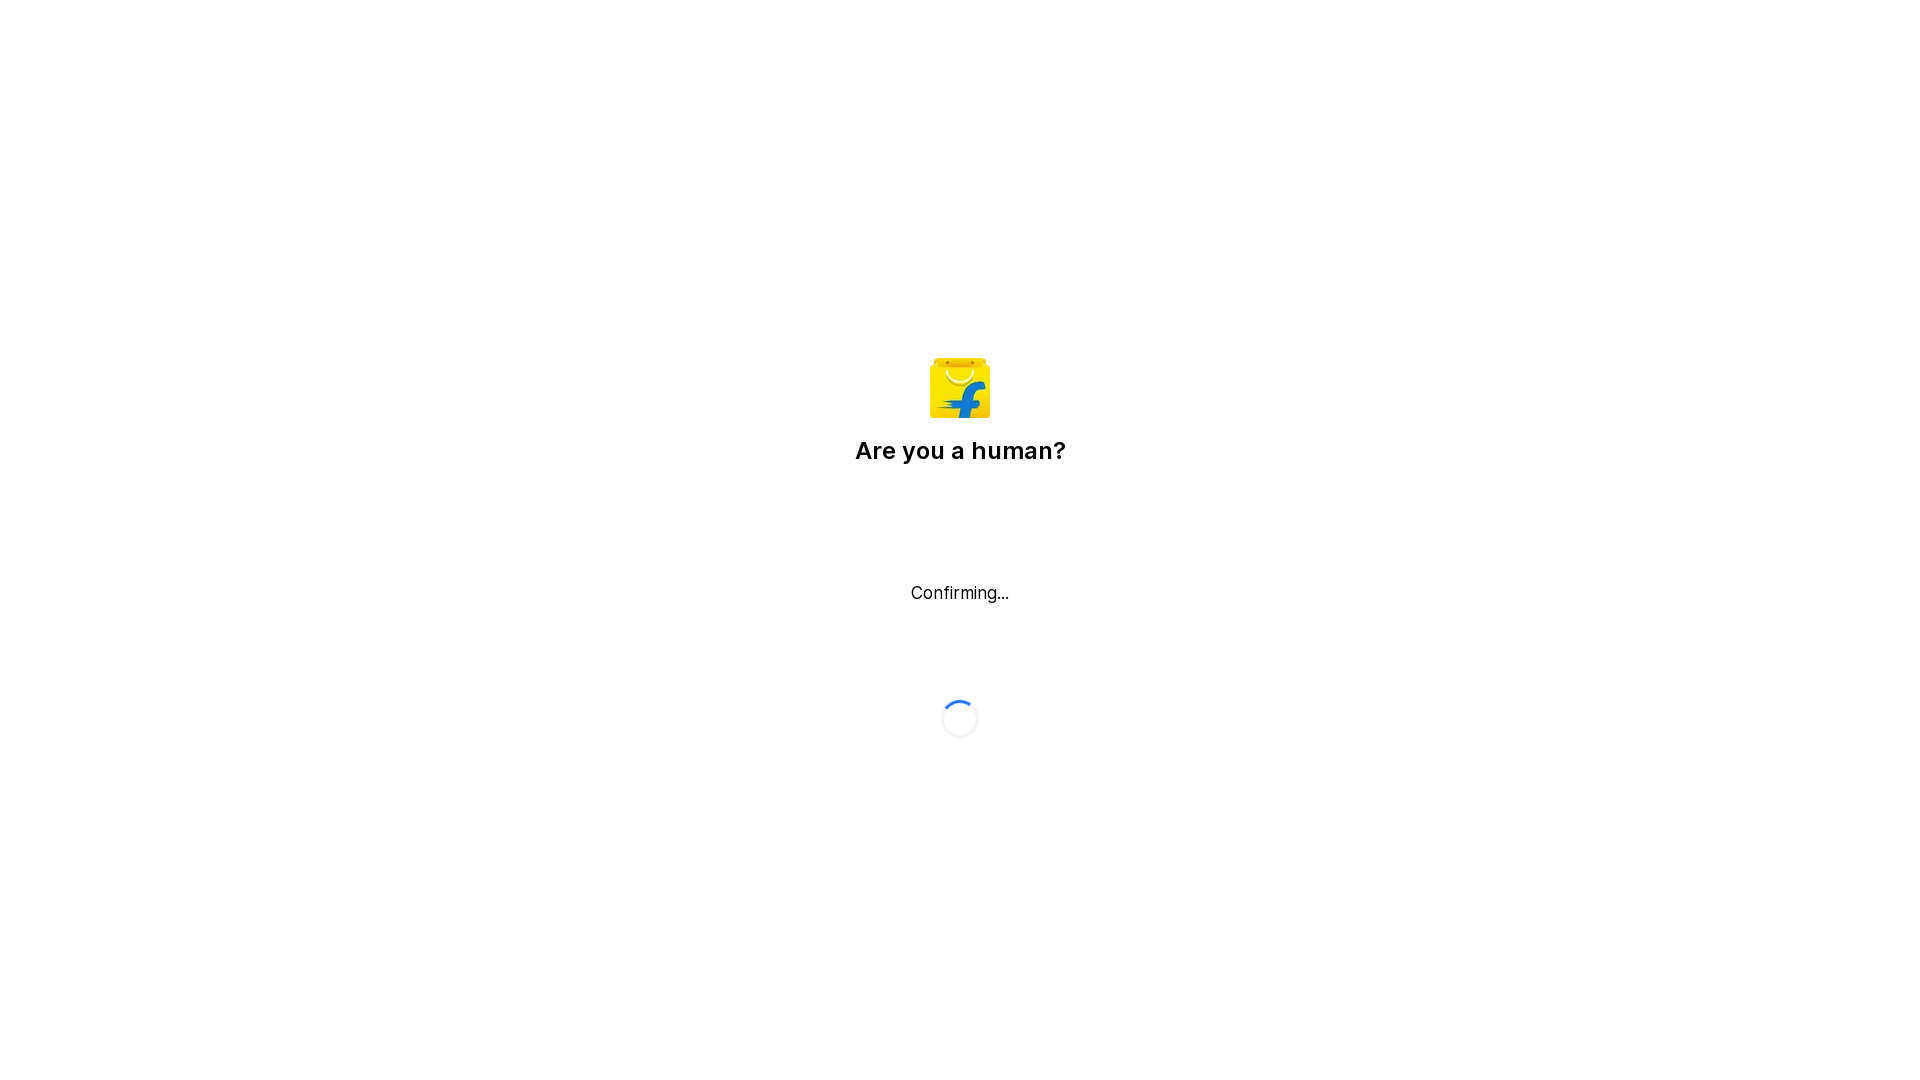

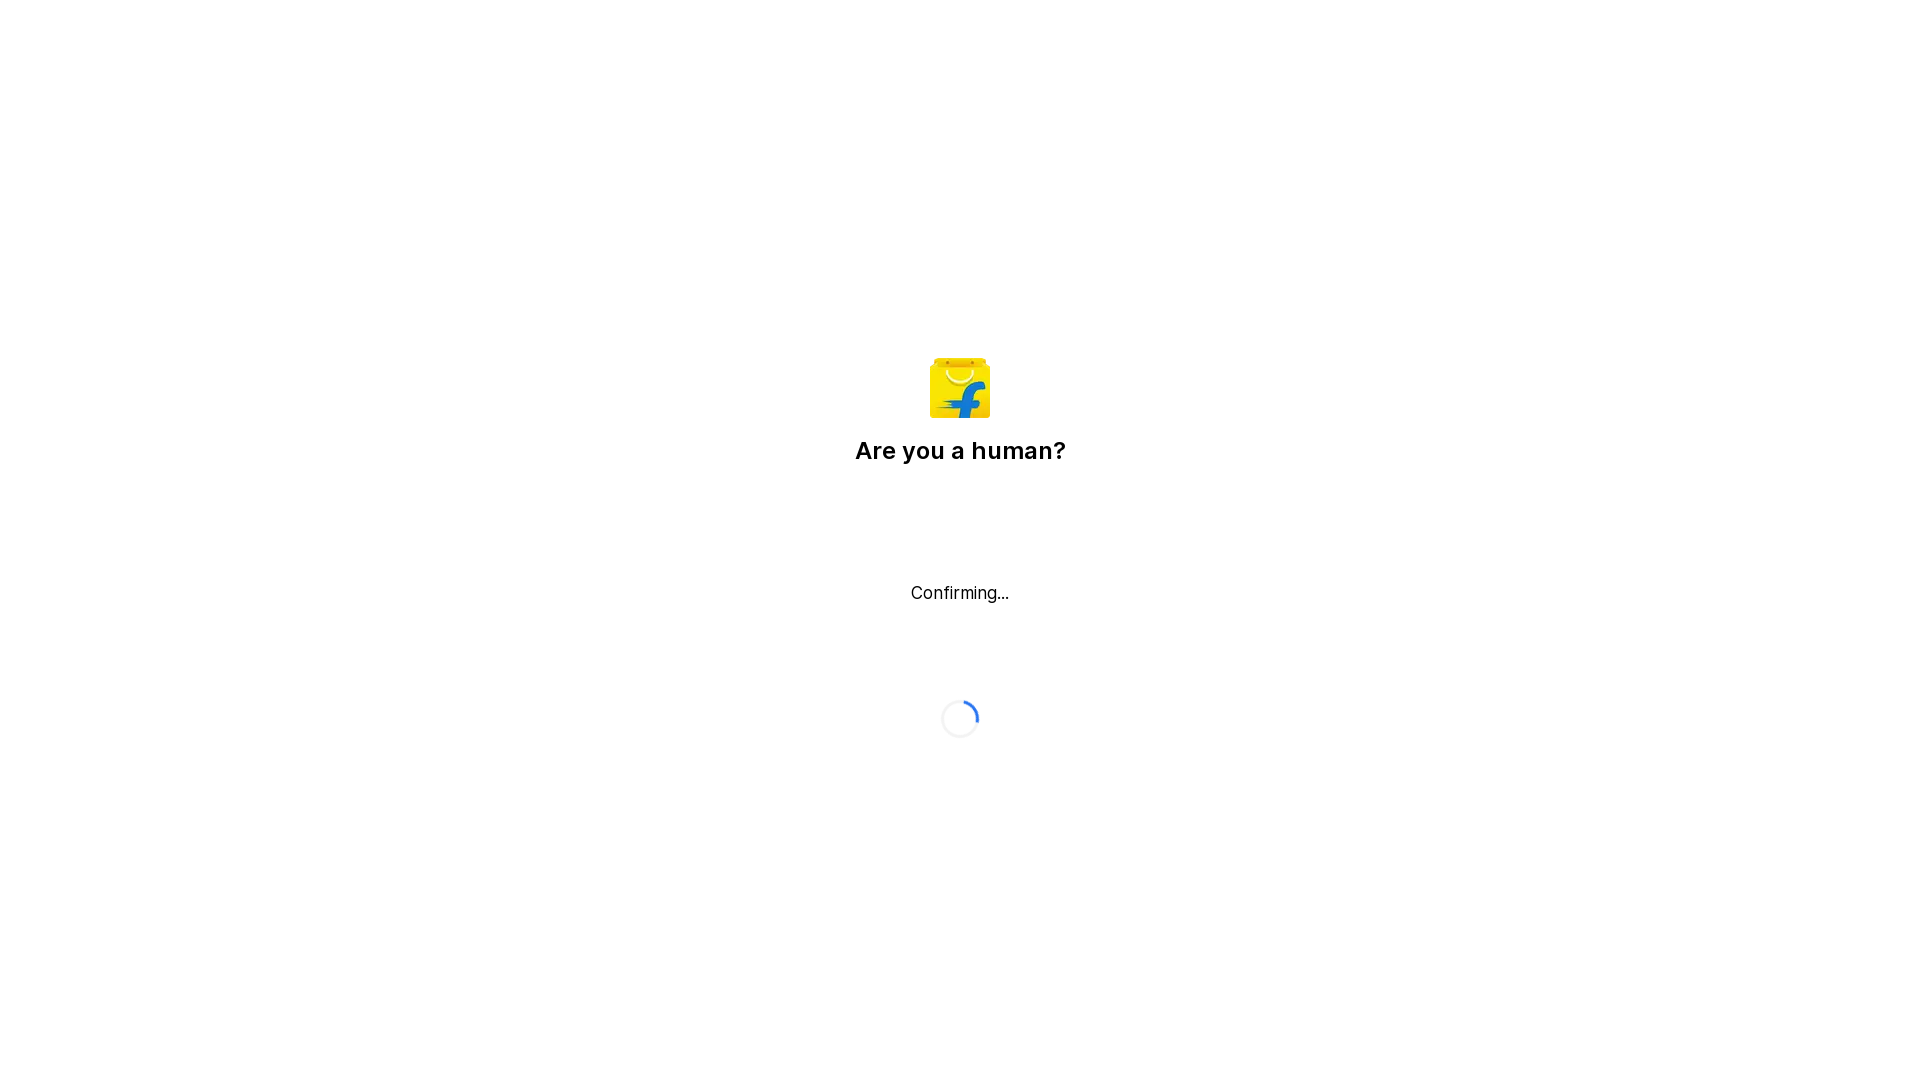